Tests clicking the Right button on the Formy buttons demo page

Starting URL: https://formy-project.herokuapp.com/buttons

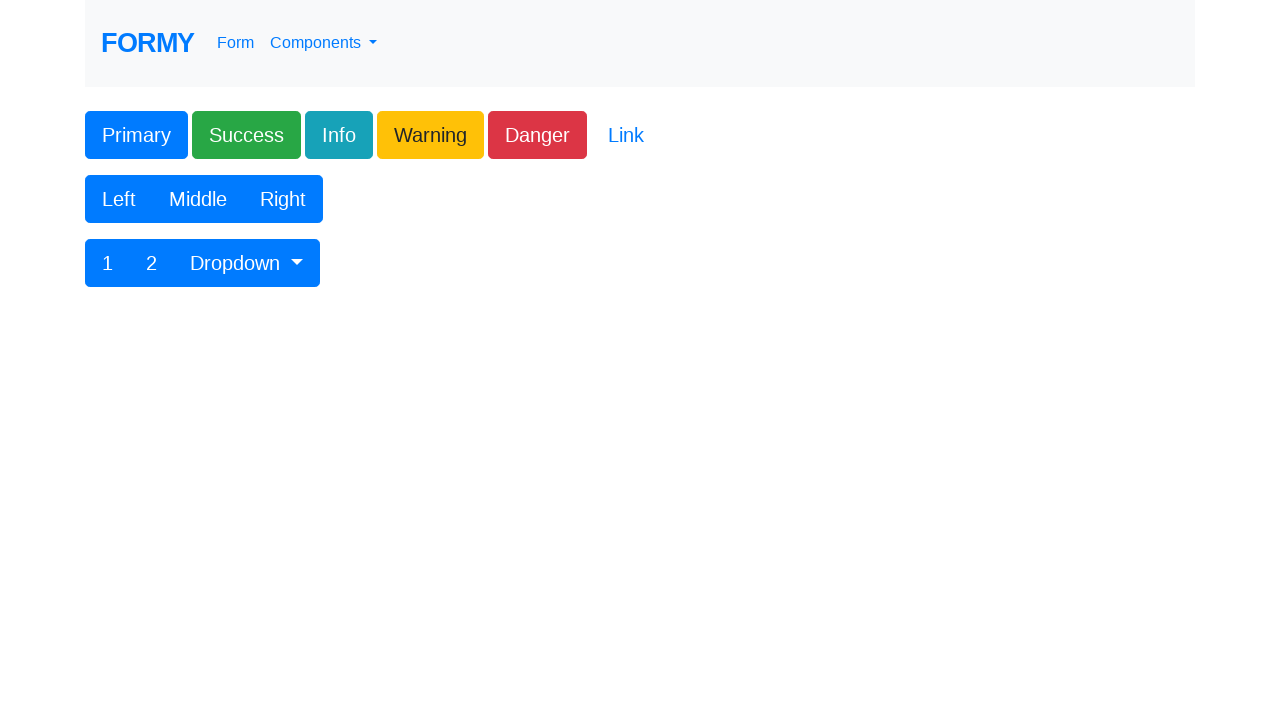

Navigated to Formy buttons demo page
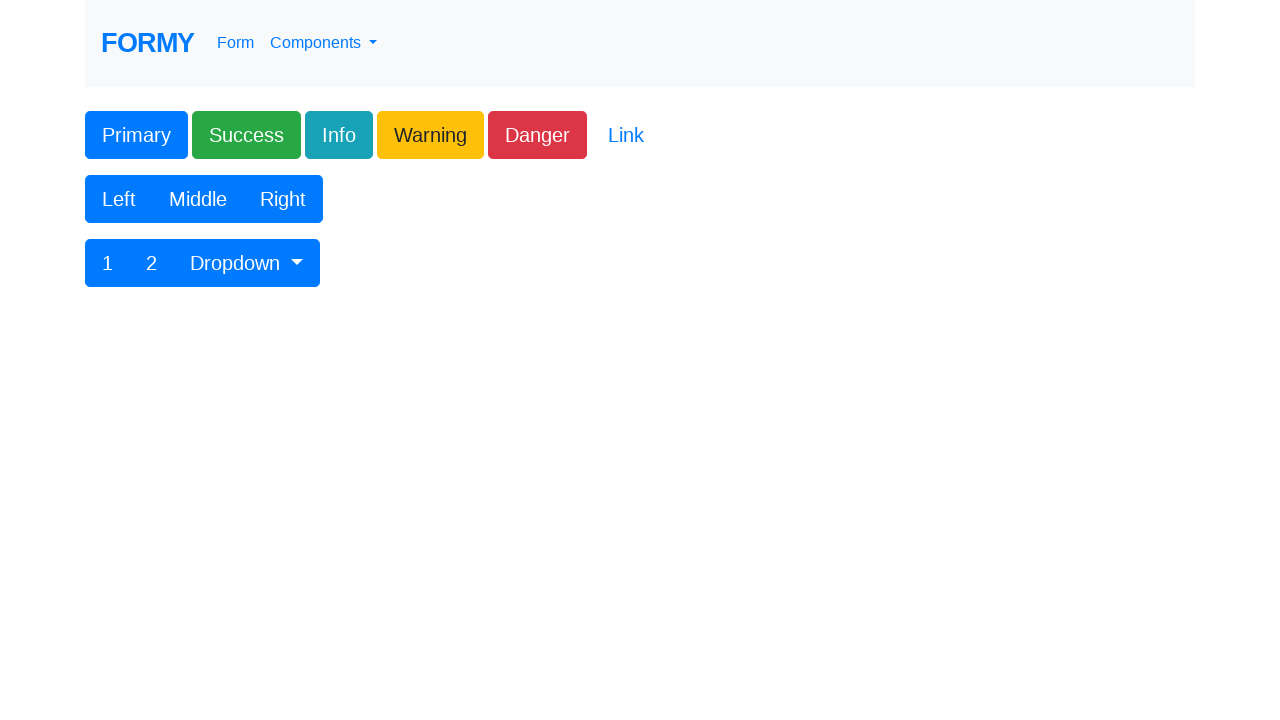

Clicked the Right button at (283, 199) on xpath=//button[text()='Right']
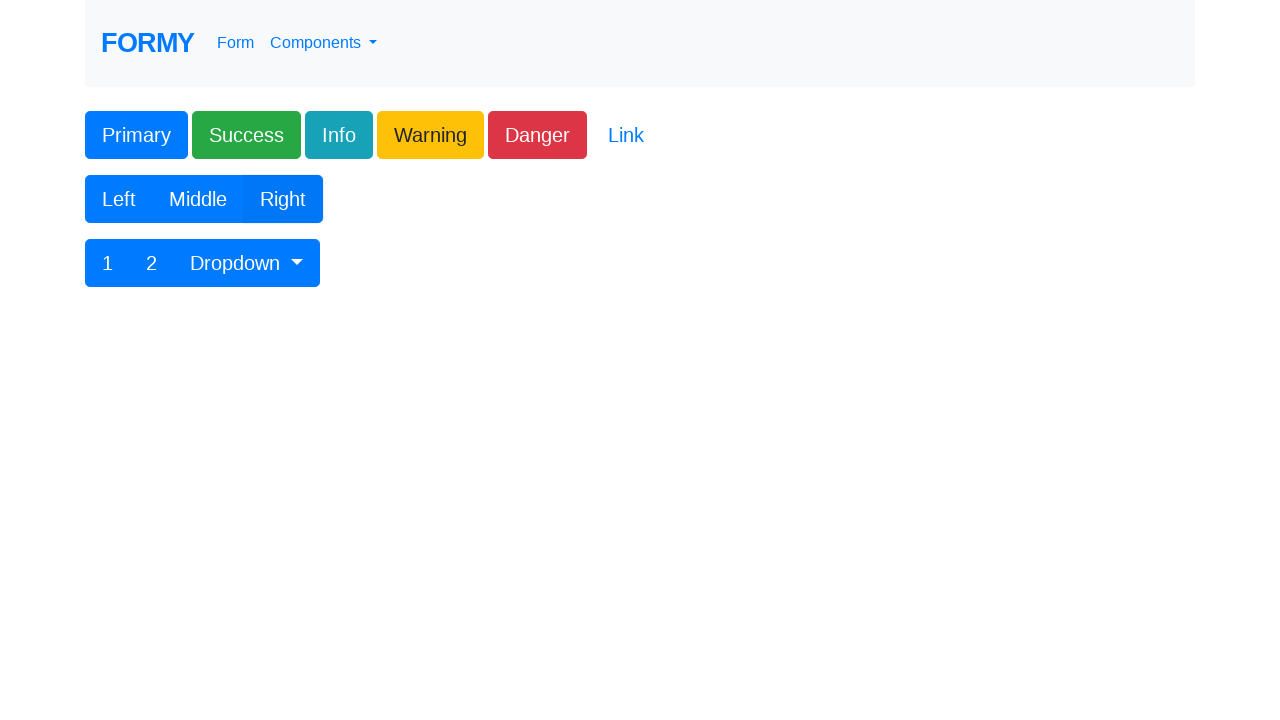

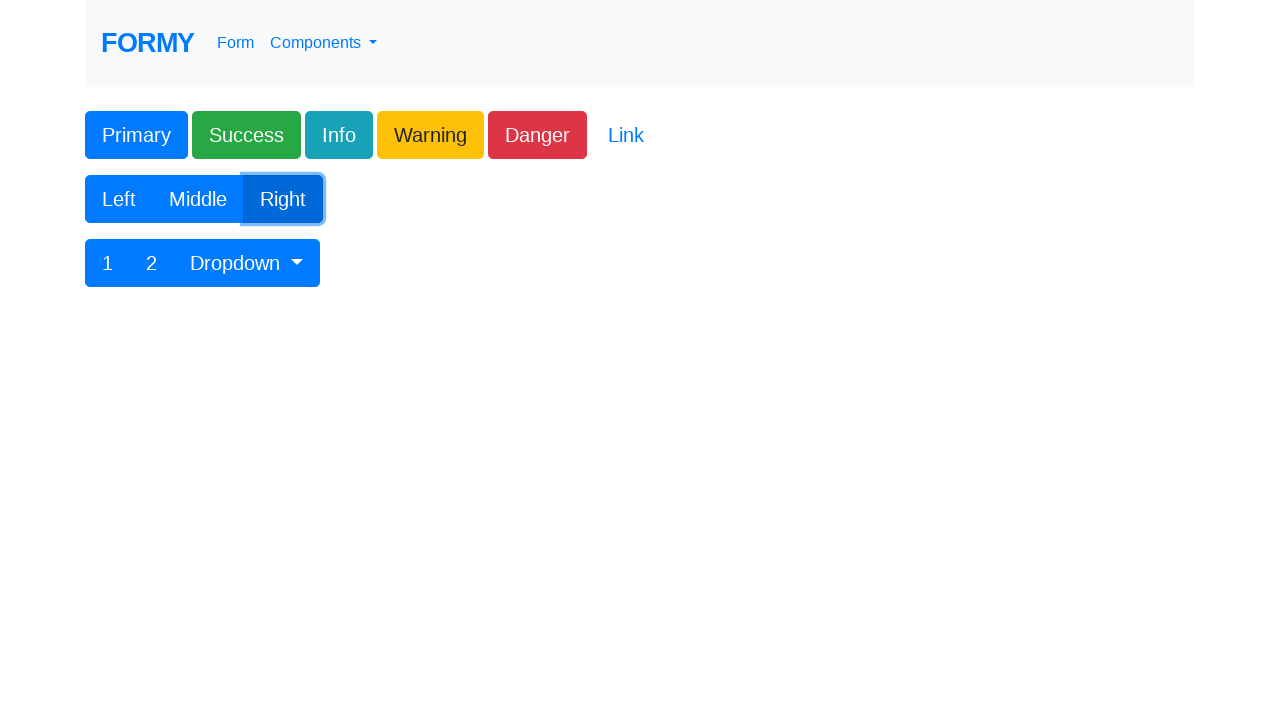